Tests keyboard actions by typing text with SHIFT key held down (resulting in uppercase text) into a firstname input field on a practice page

Starting URL: https://awesomeqa.com/practice.html

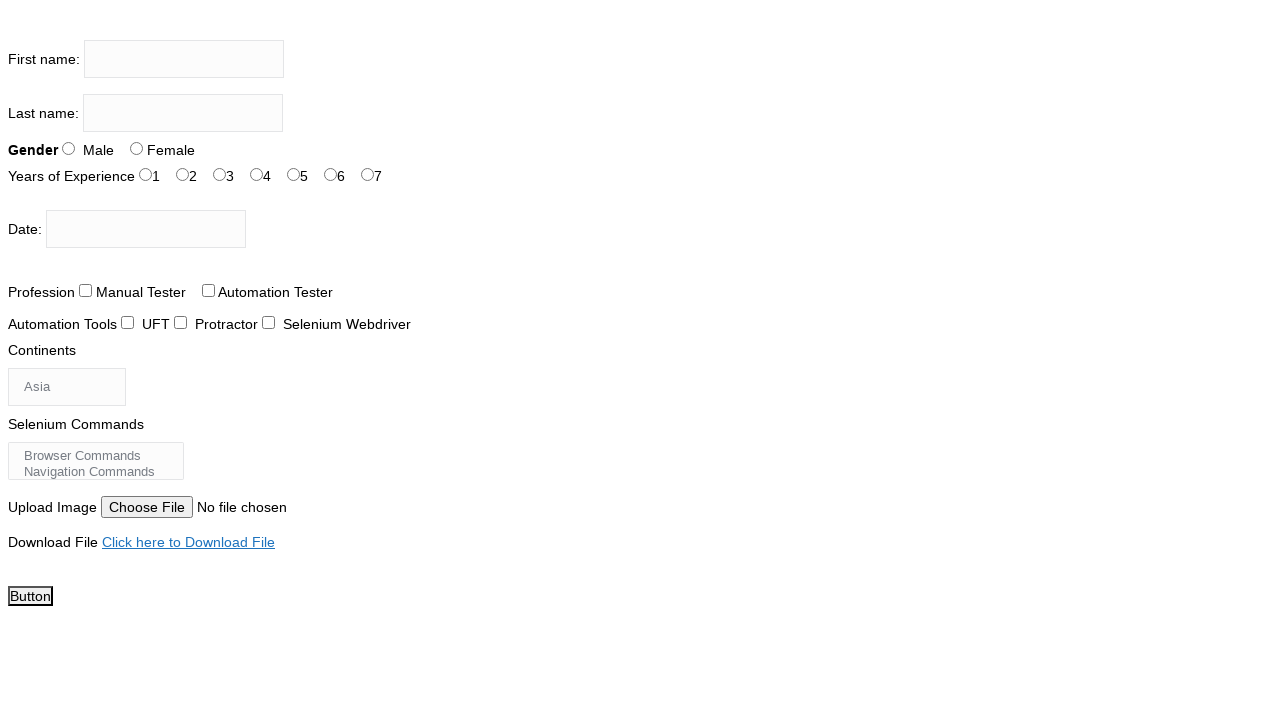

Pressed Shift+T in firstname input field on input[name='firstname']
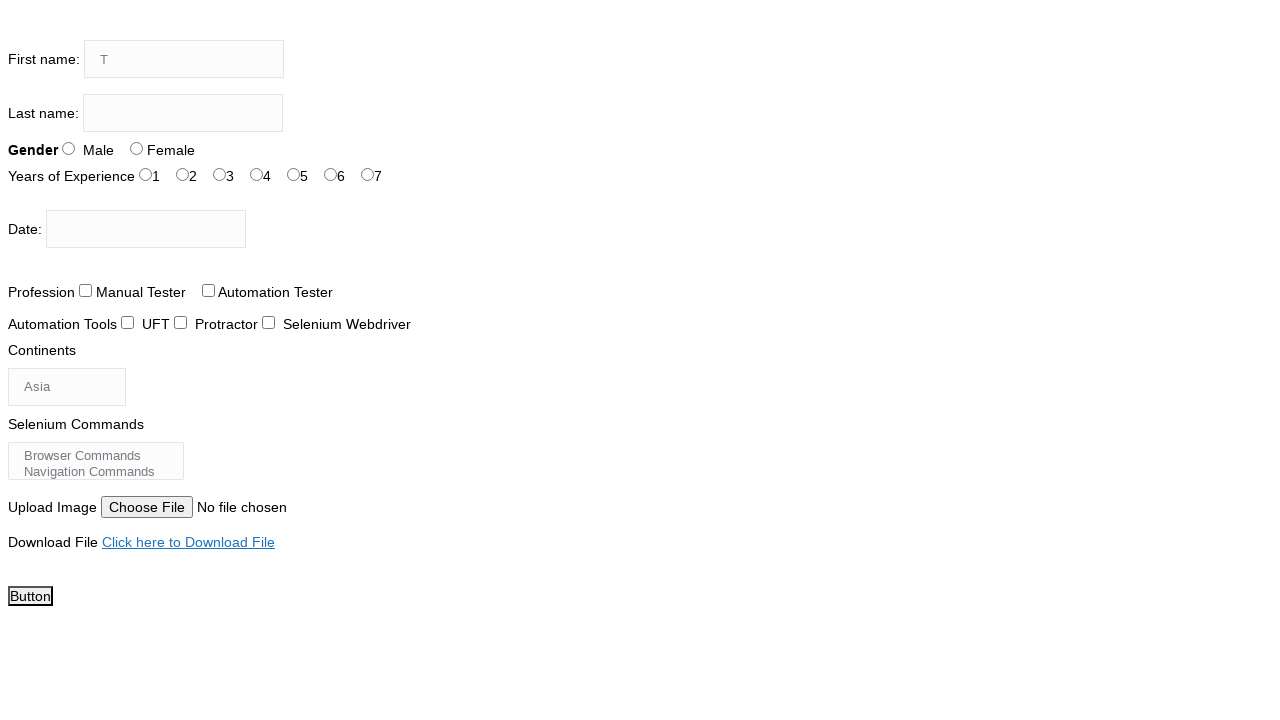

Pressed Shift+H in firstname input field on input[name='firstname']
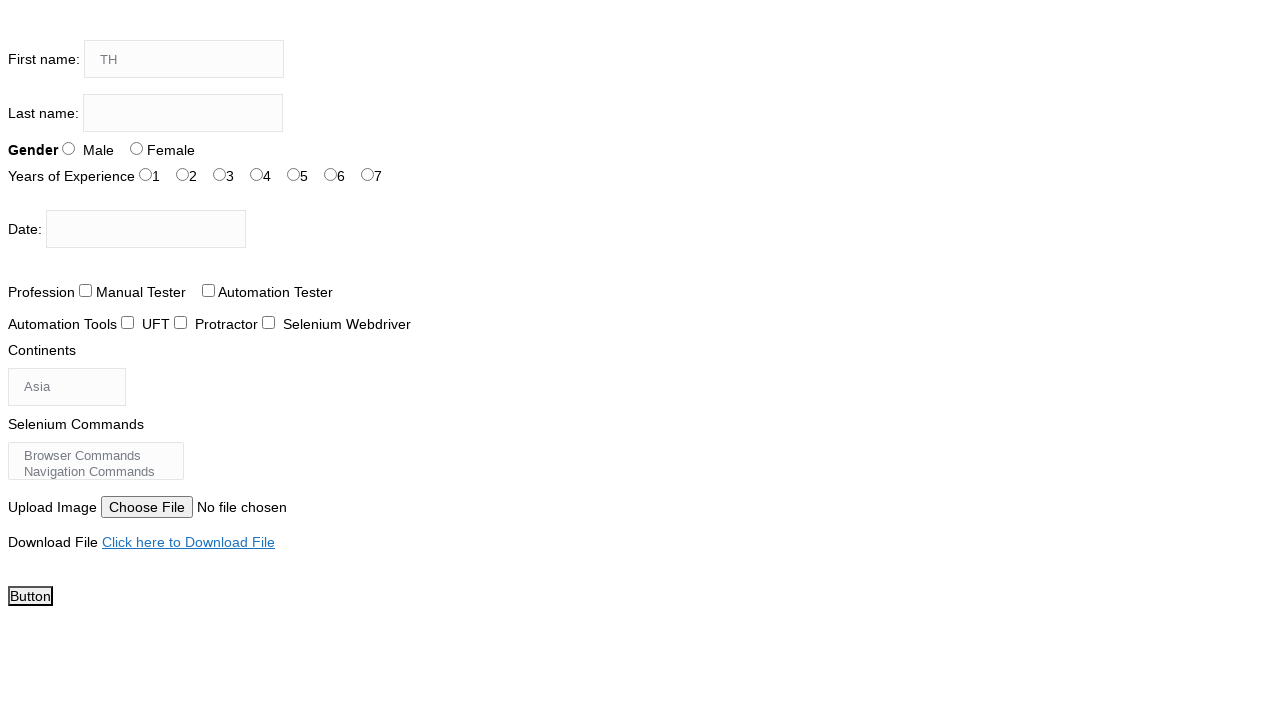

Pressed Shift+E in firstname input field on input[name='firstname']
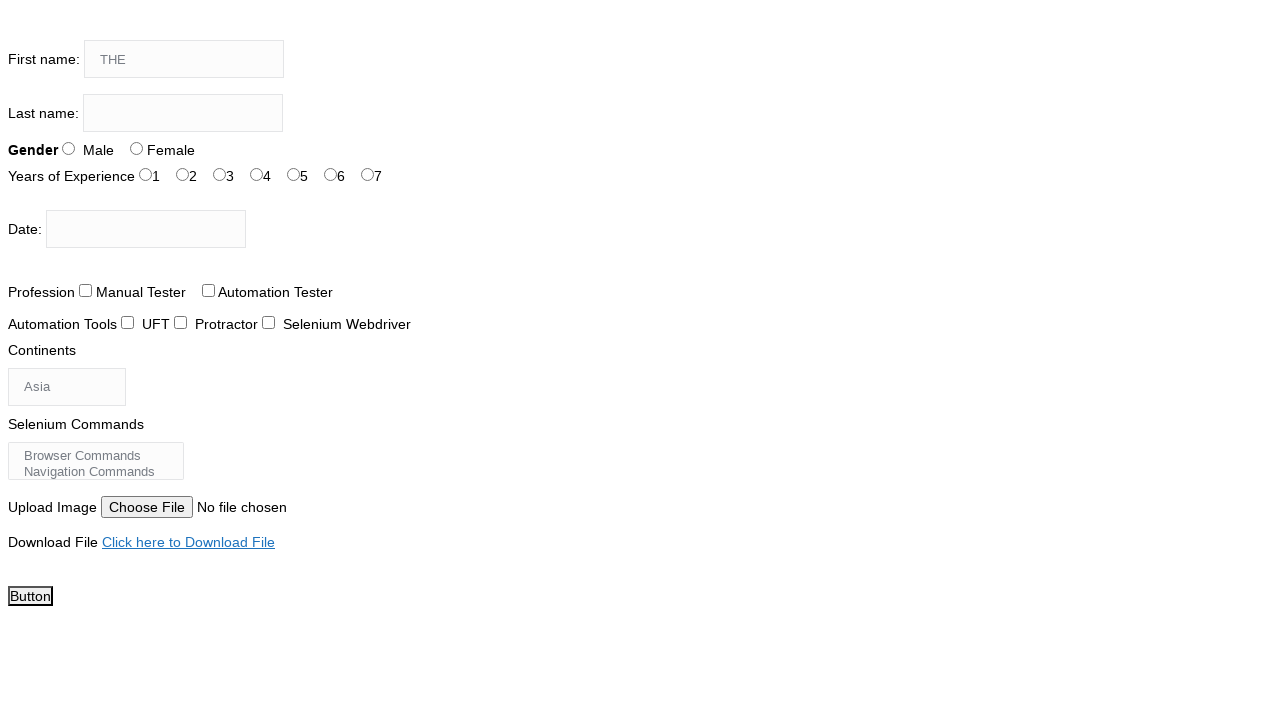

Pressed Shift+Space in firstname input field on input[name='firstname']
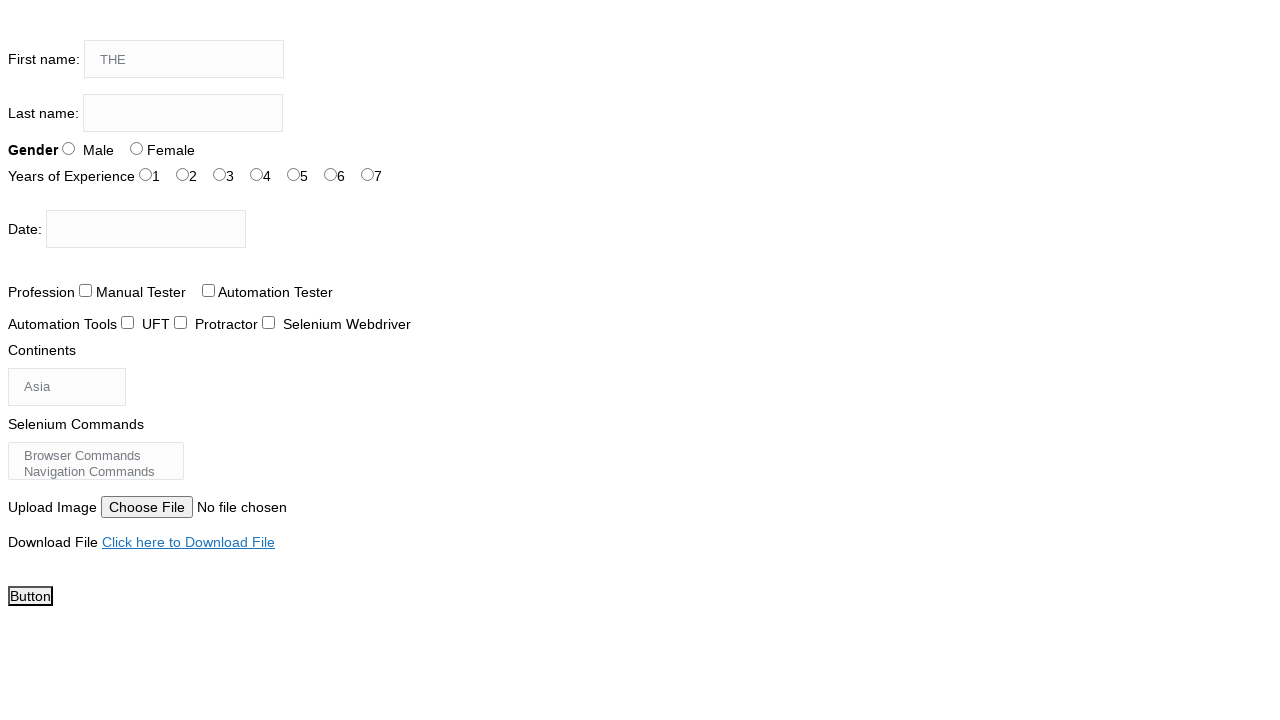

Pressed Shift+T in firstname input field on input[name='firstname']
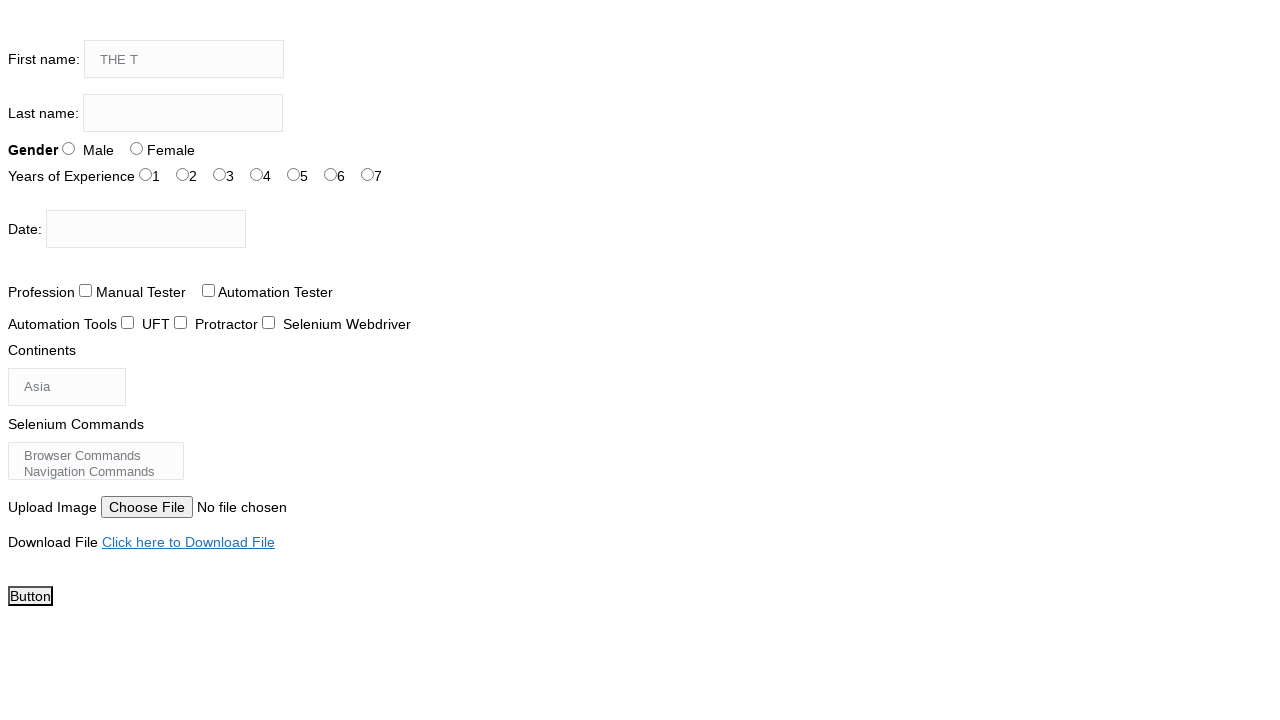

Pressed Shift+E in firstname input field on input[name='firstname']
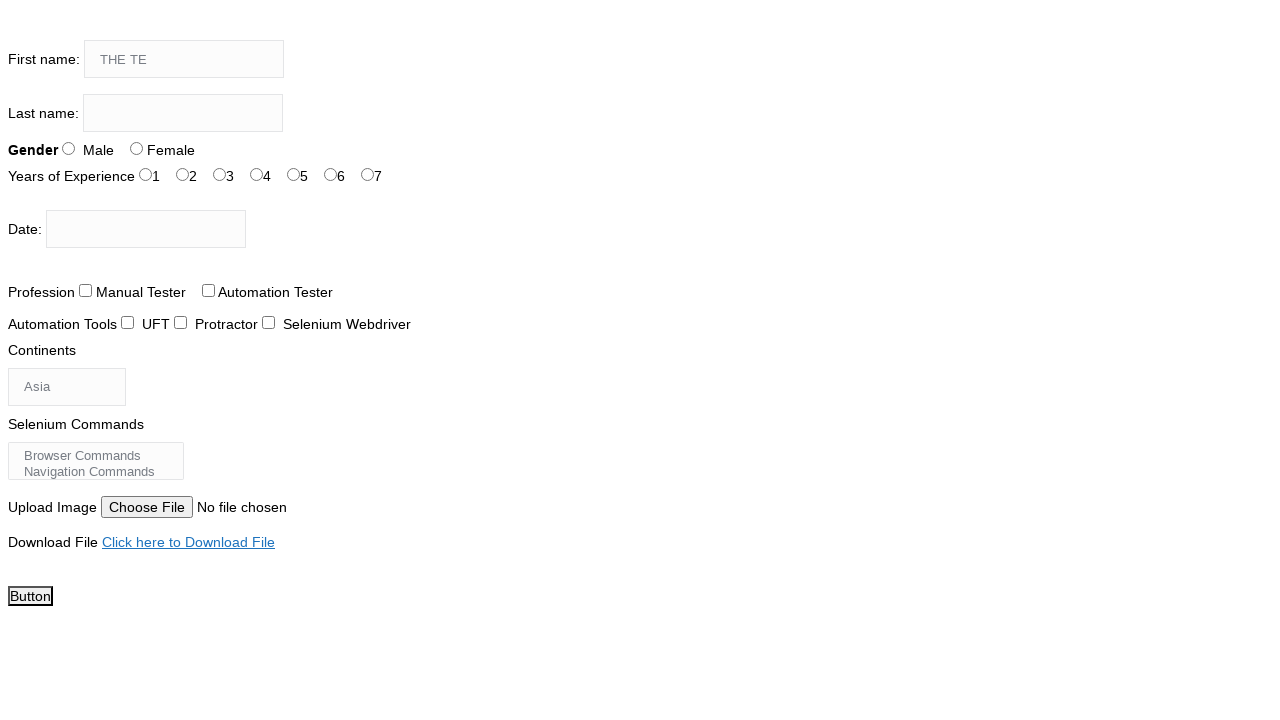

Pressed Shift+S in firstname input field on input[name='firstname']
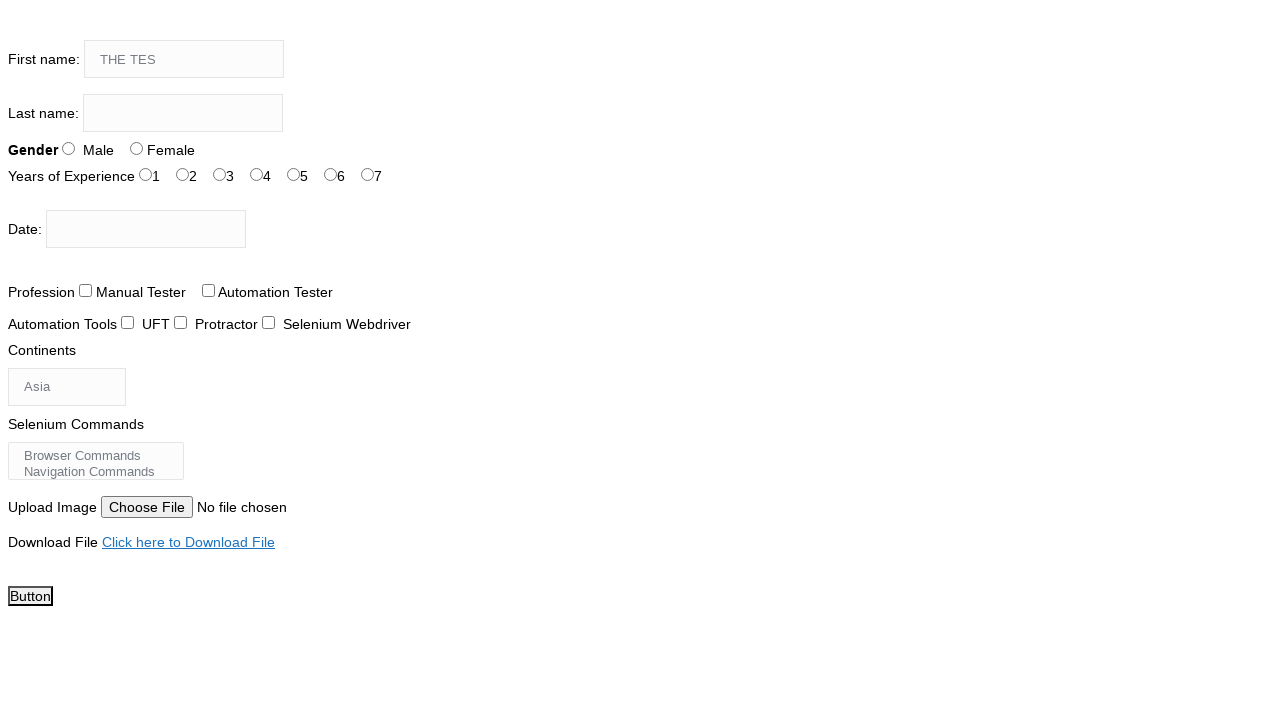

Pressed Shift+T in firstname input field on input[name='firstname']
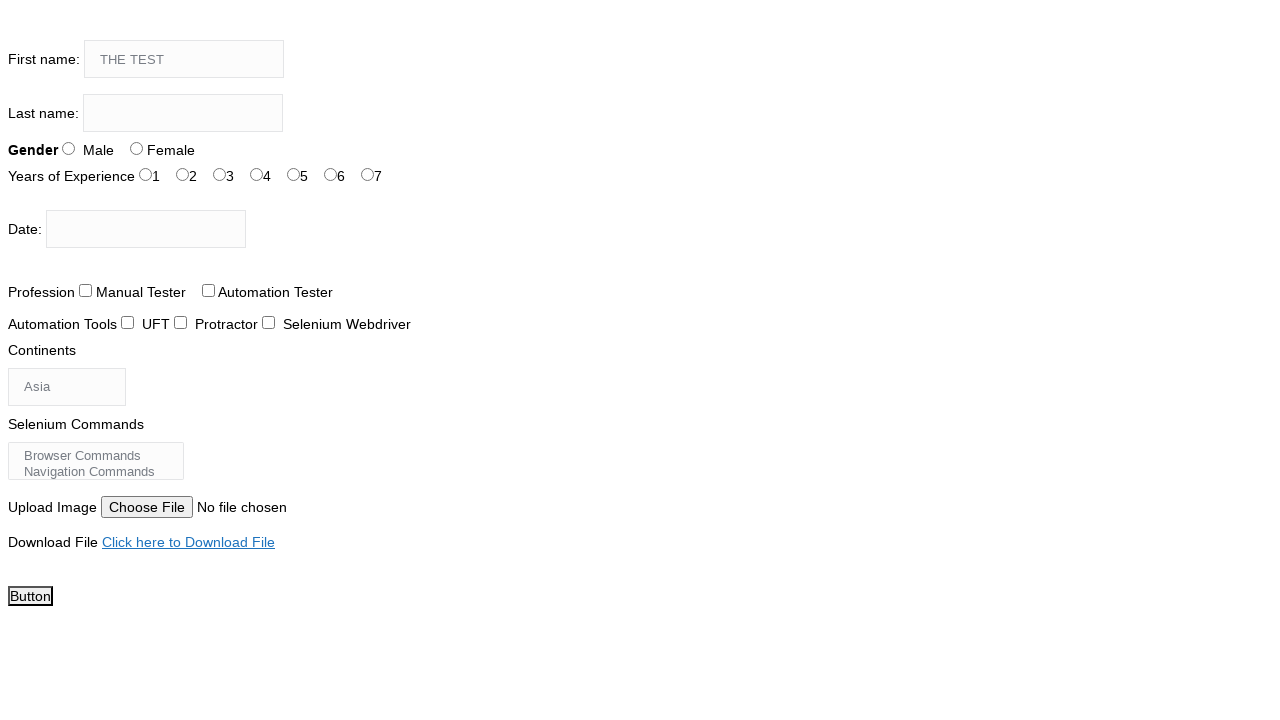

Pressed Shift+I in firstname input field on input[name='firstname']
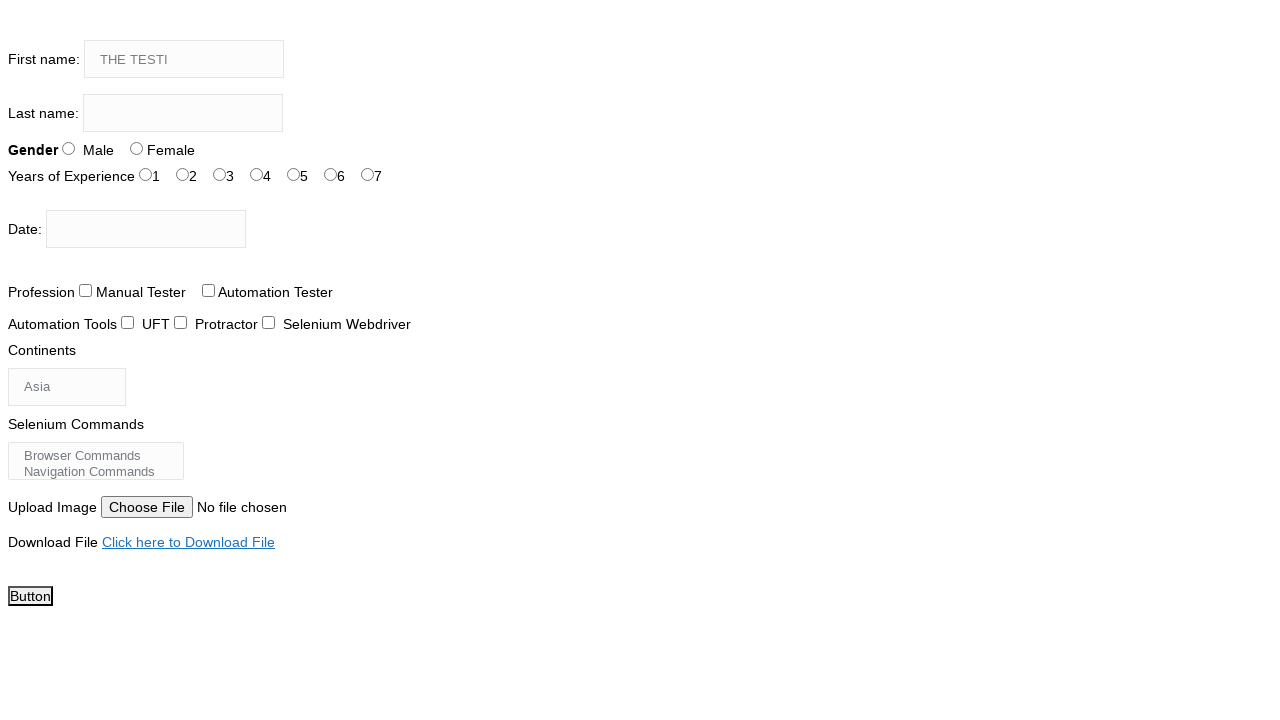

Pressed Shift+N in firstname input field on input[name='firstname']
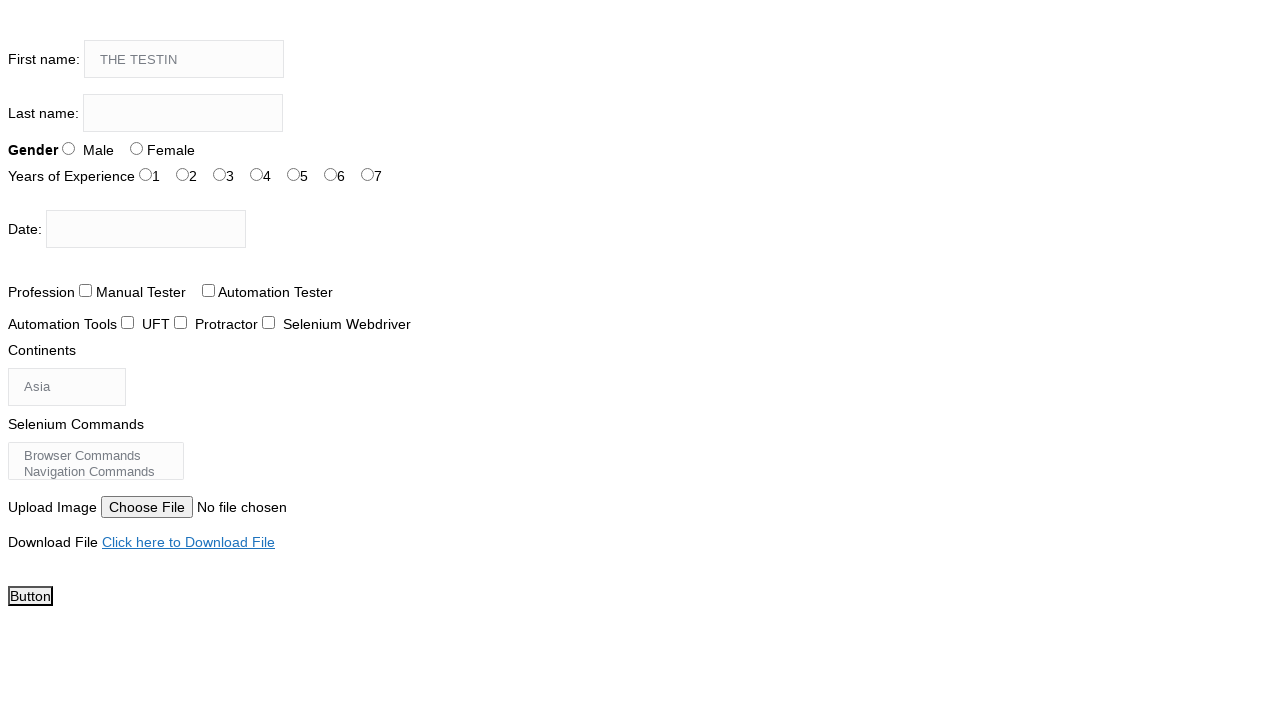

Pressed Shift+G in firstname input field on input[name='firstname']
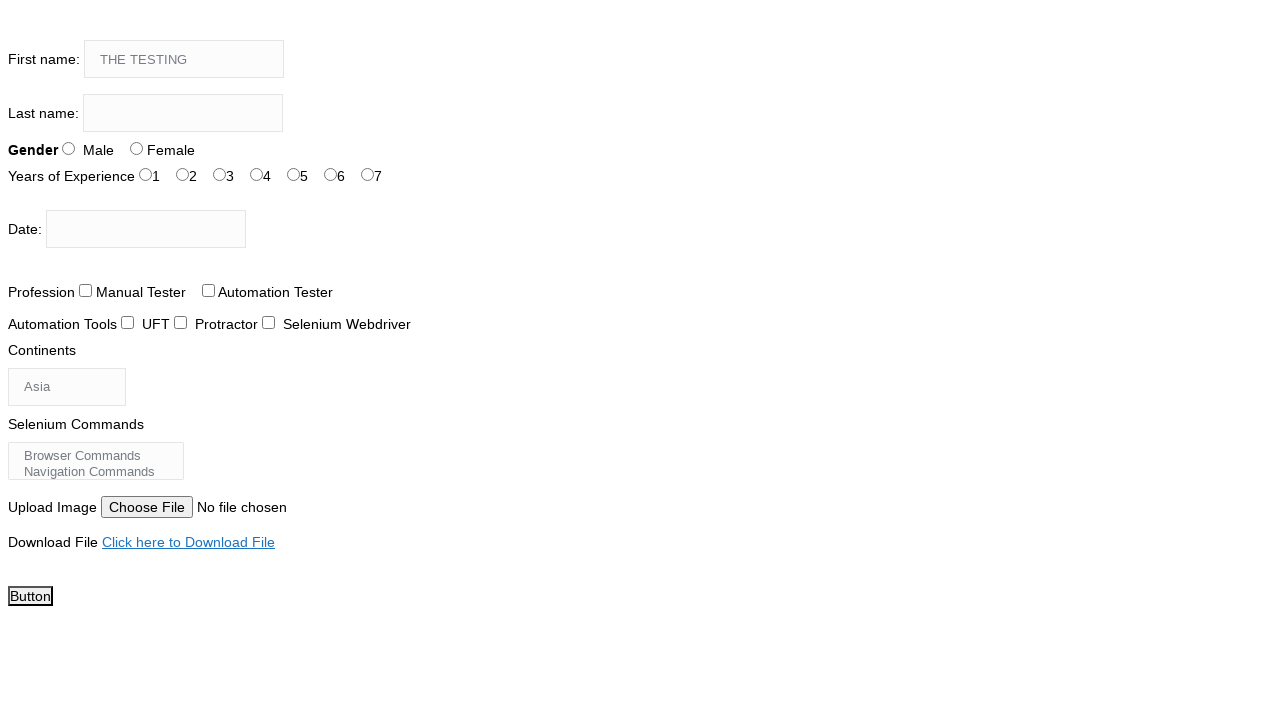

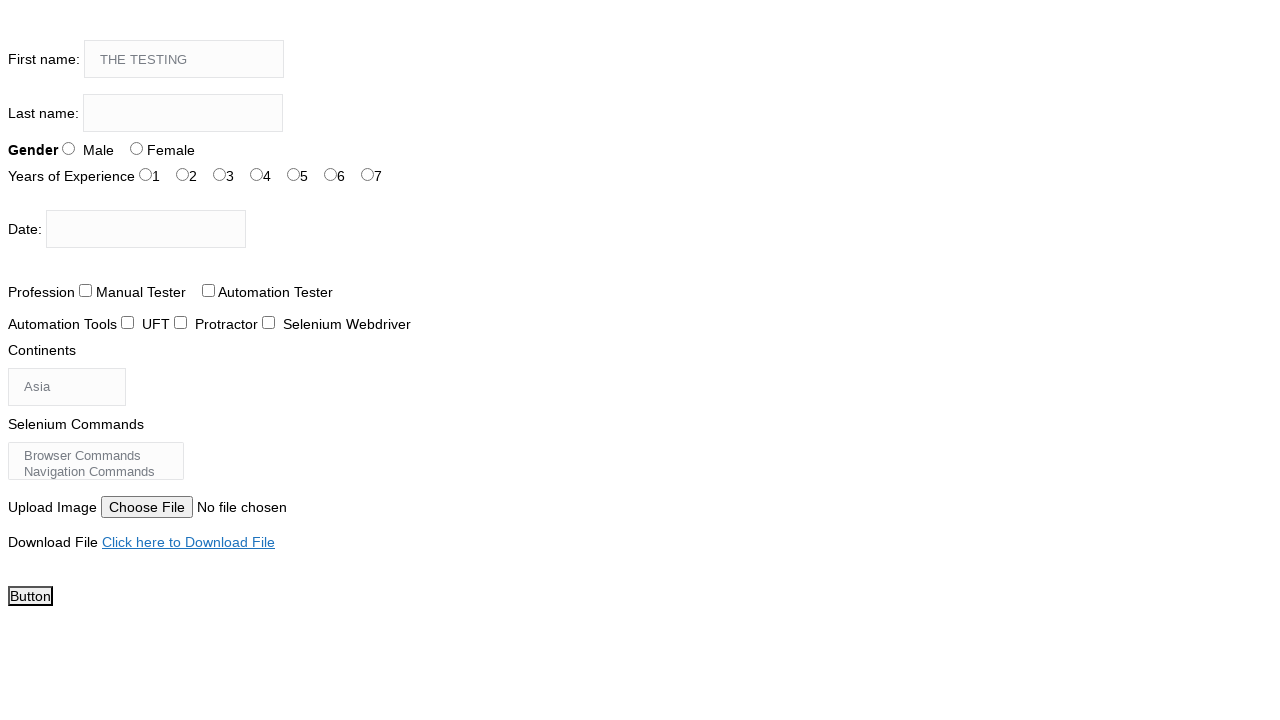